Tests various dropdown selection methods including select by value, label, index, and multi-select options on a dropdown demo page

Starting URL: https://www.lambdatest.com/selenium-playground/select-dropdown-demo

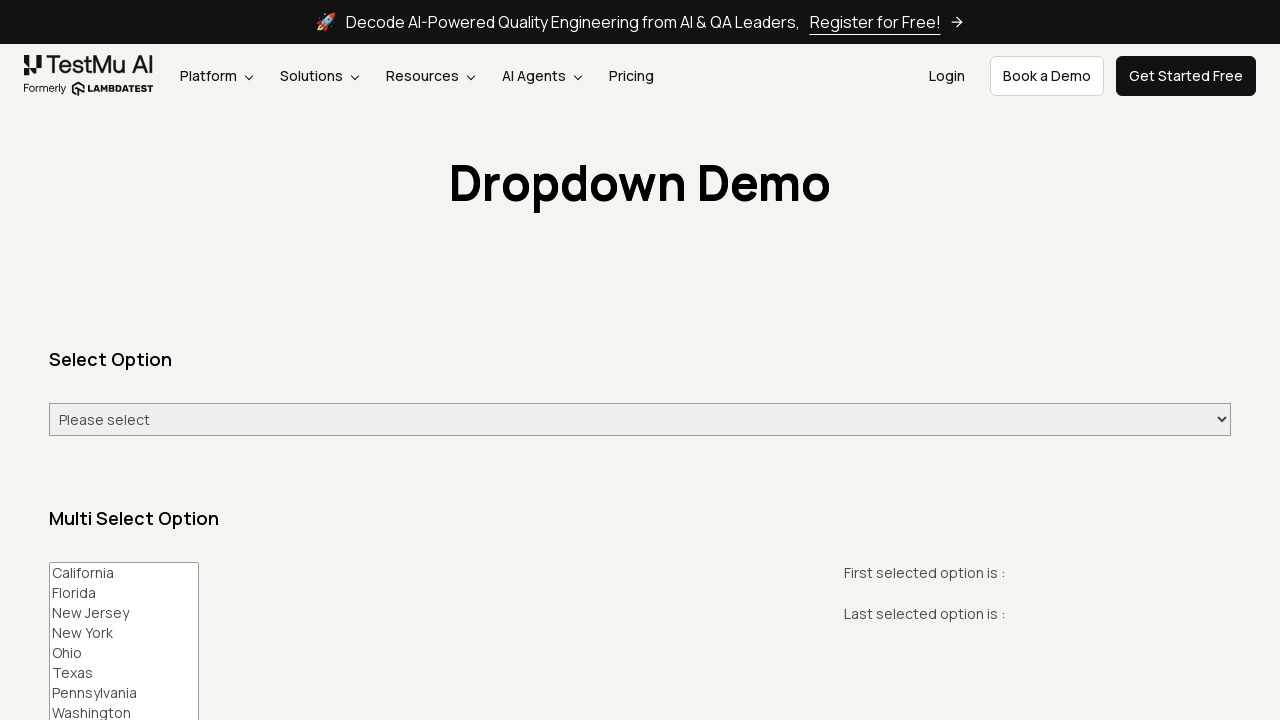

Selected 'Thursday' from day dropdown by value on #select-demo
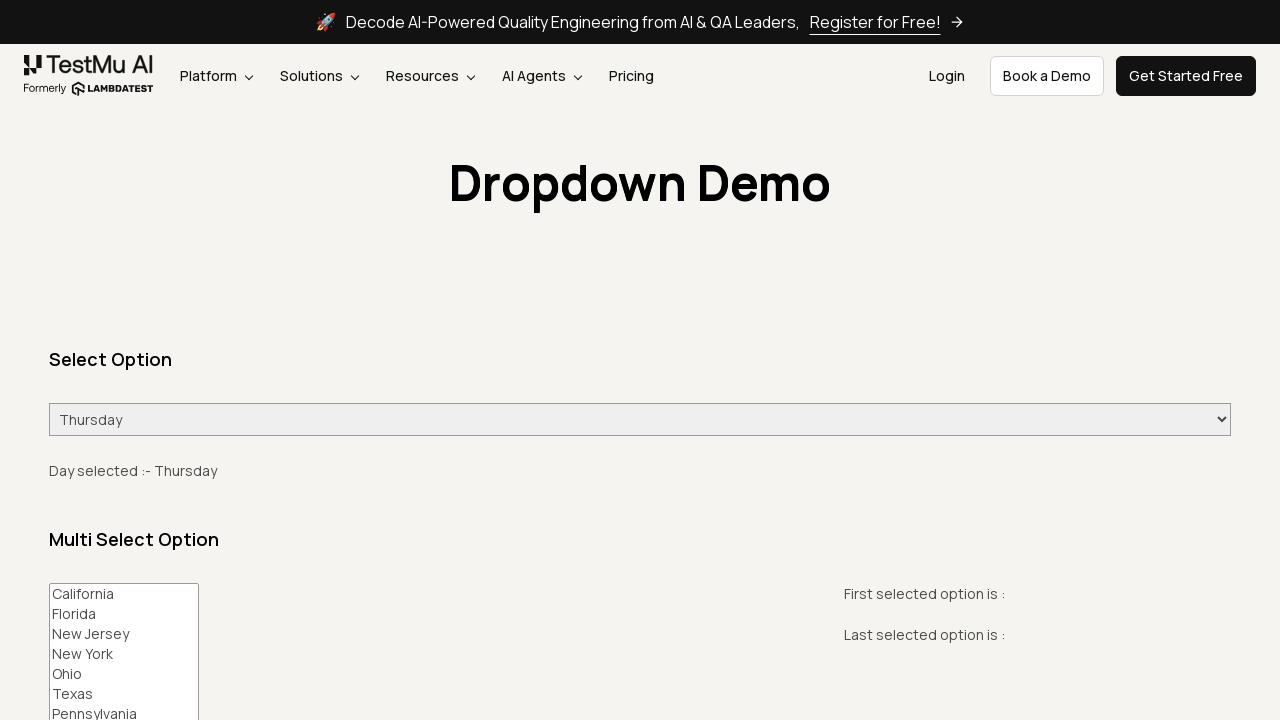

Verified that 'Thursday' is selected
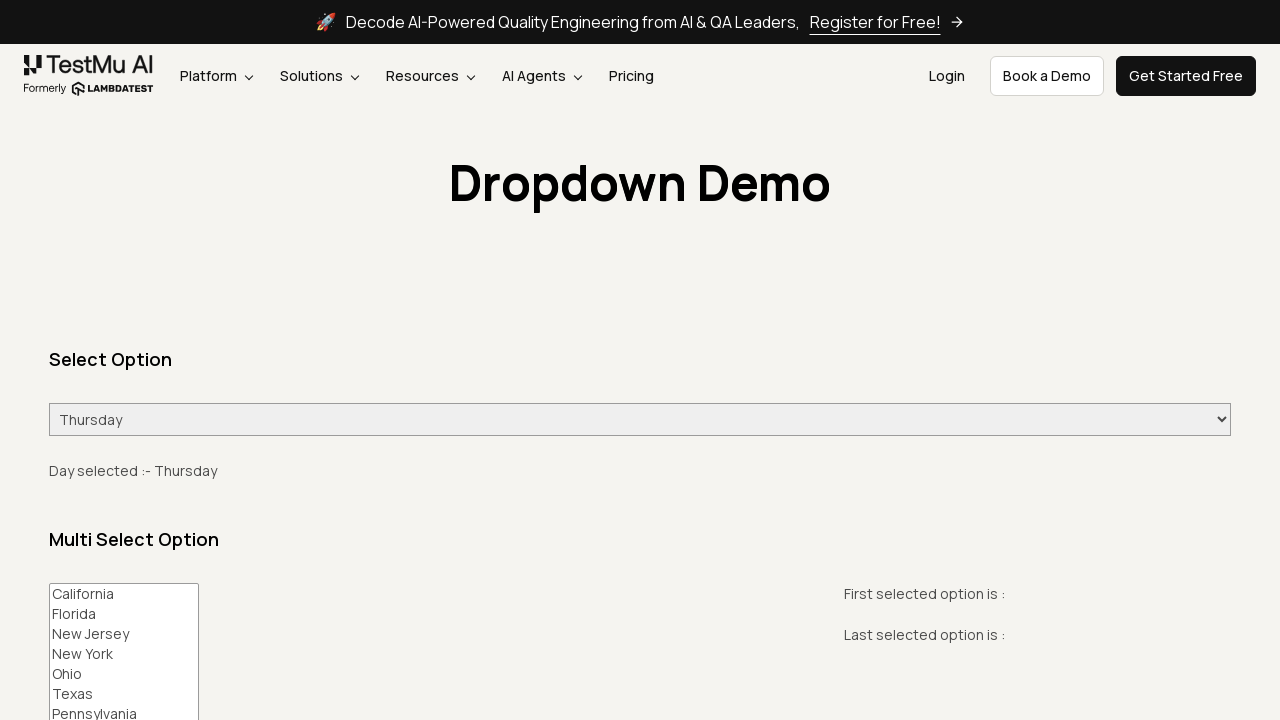

Selected 'Monday' from day dropdown by label on #select-demo
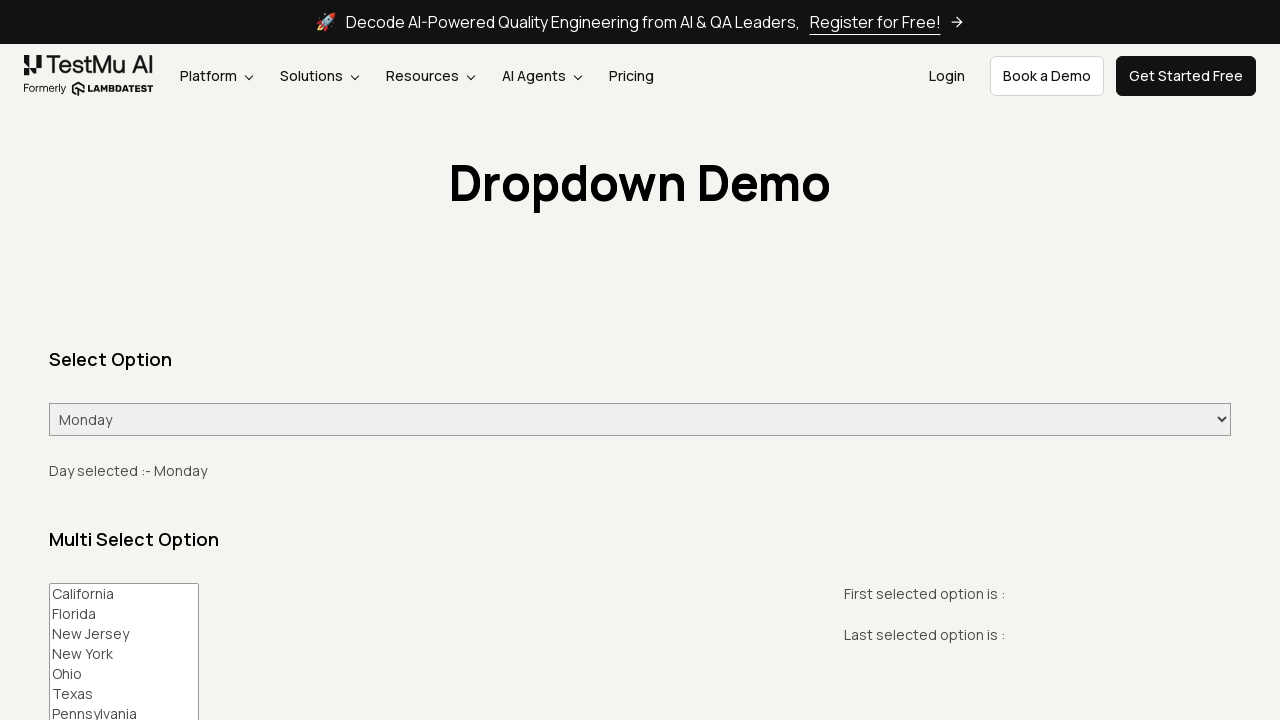

Verified that 'Monday' is selected
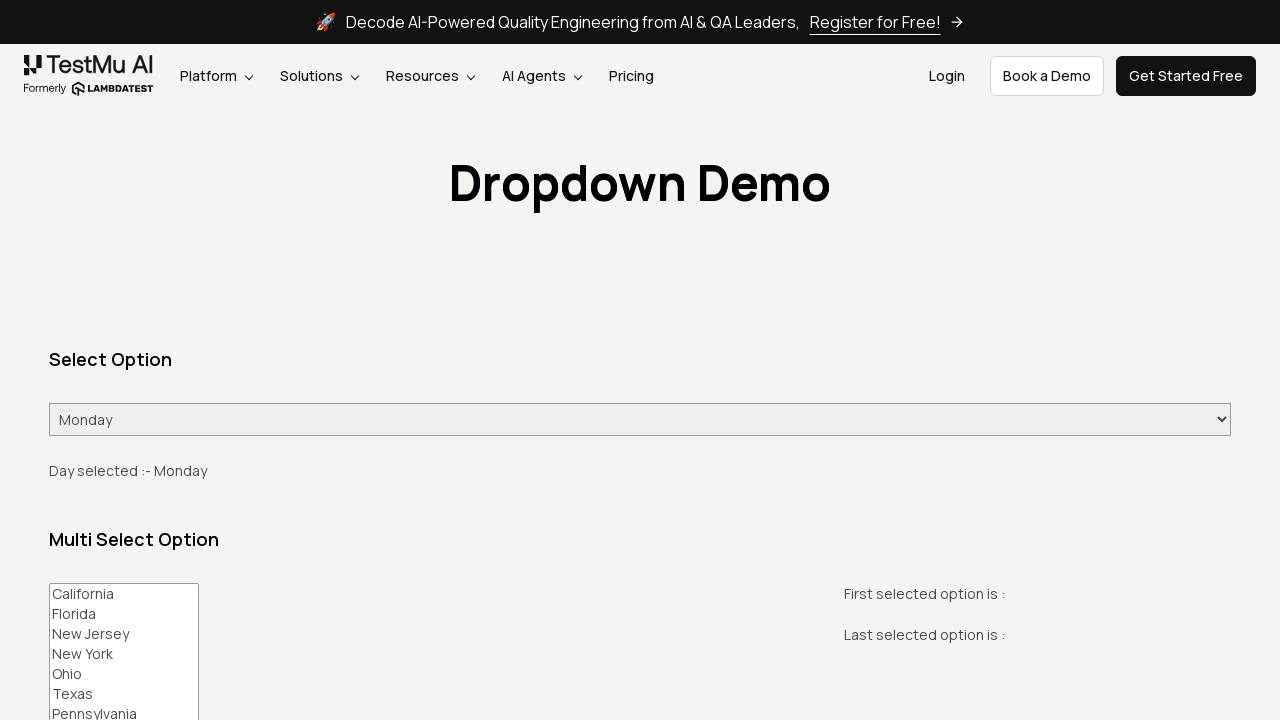

Selected option at index 3 from day dropdown on #select-demo
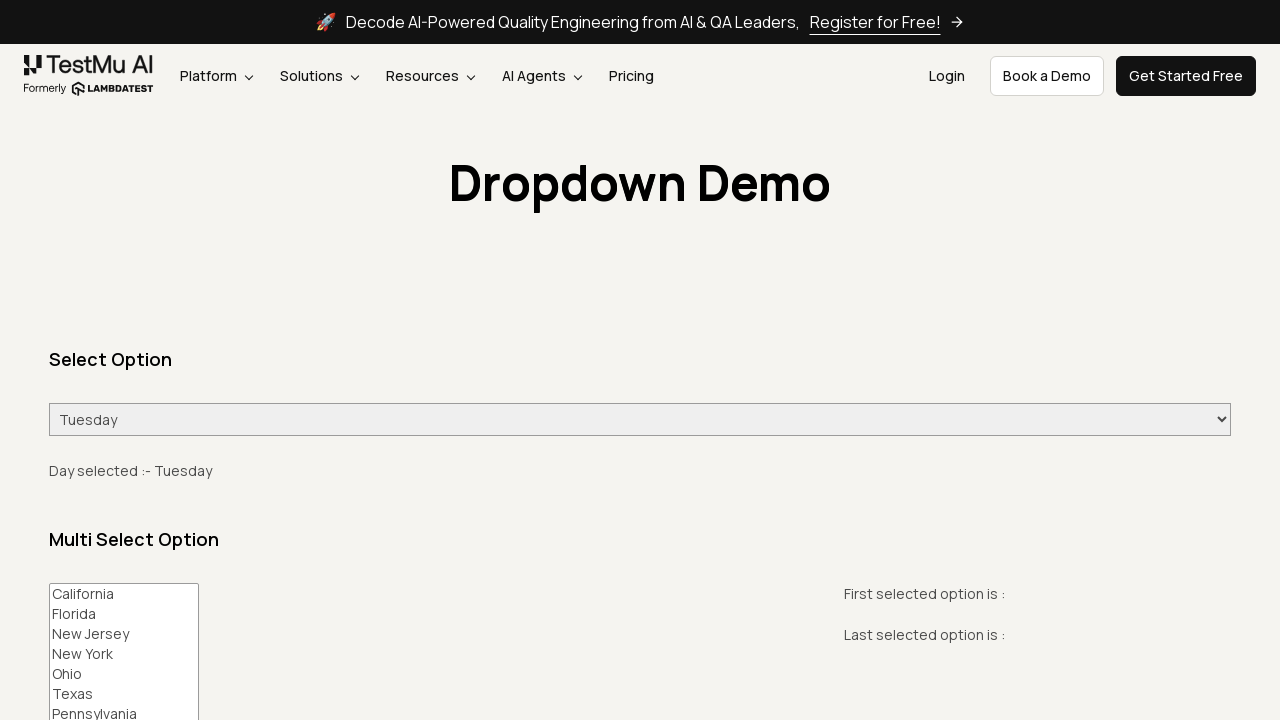

Verified that 'Tuesday' is selected
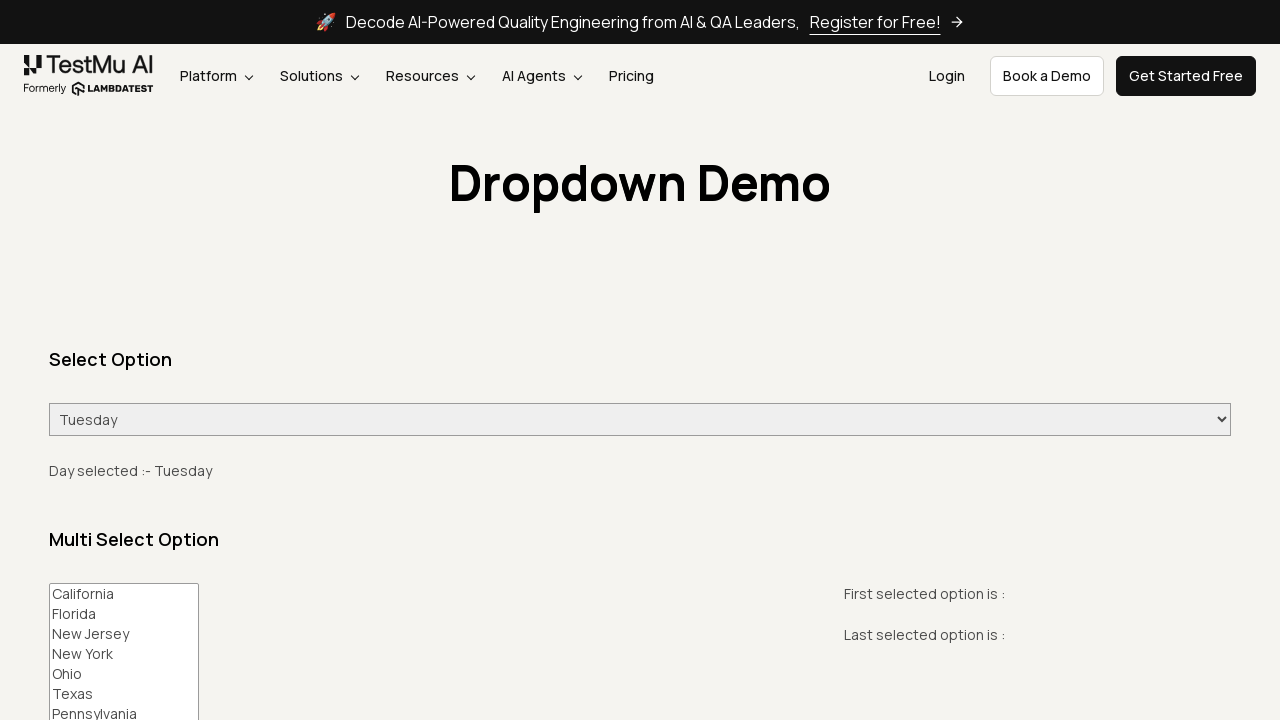

Selected multiple options 'New Jersey' and 'Texas' from multi-select dropdown on #multi-select
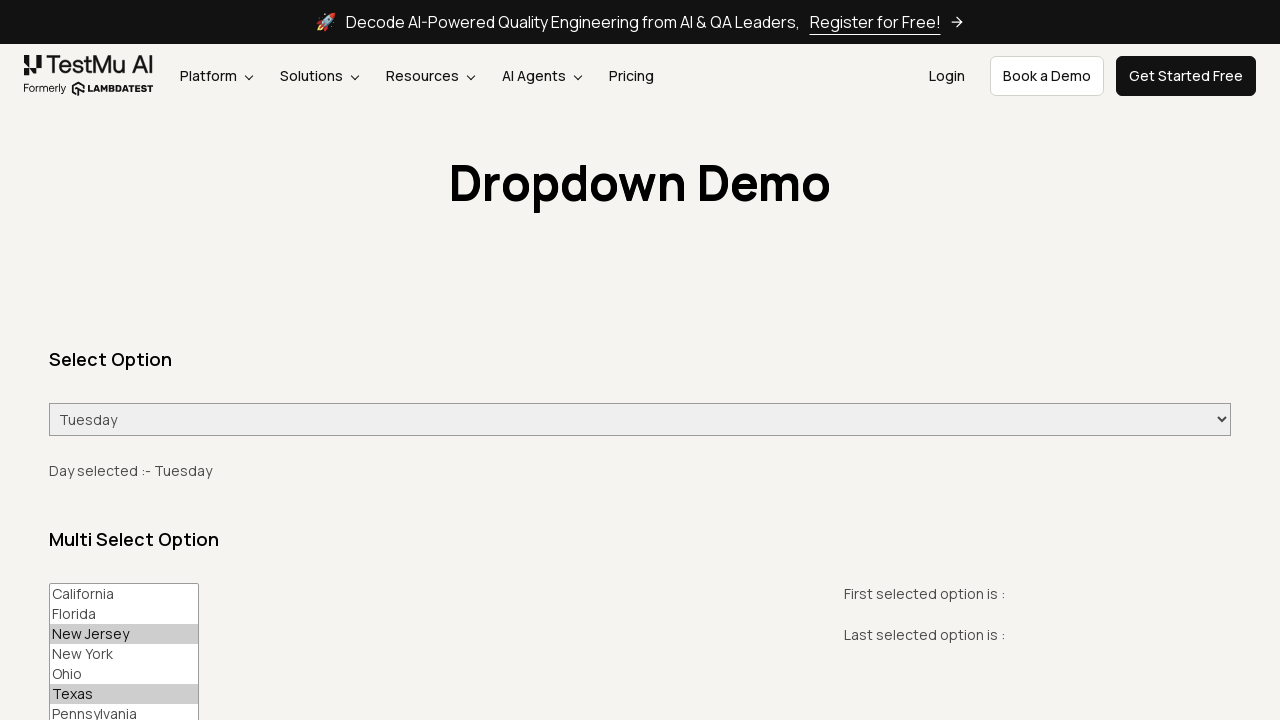

Located all option elements in multi-select dropdown
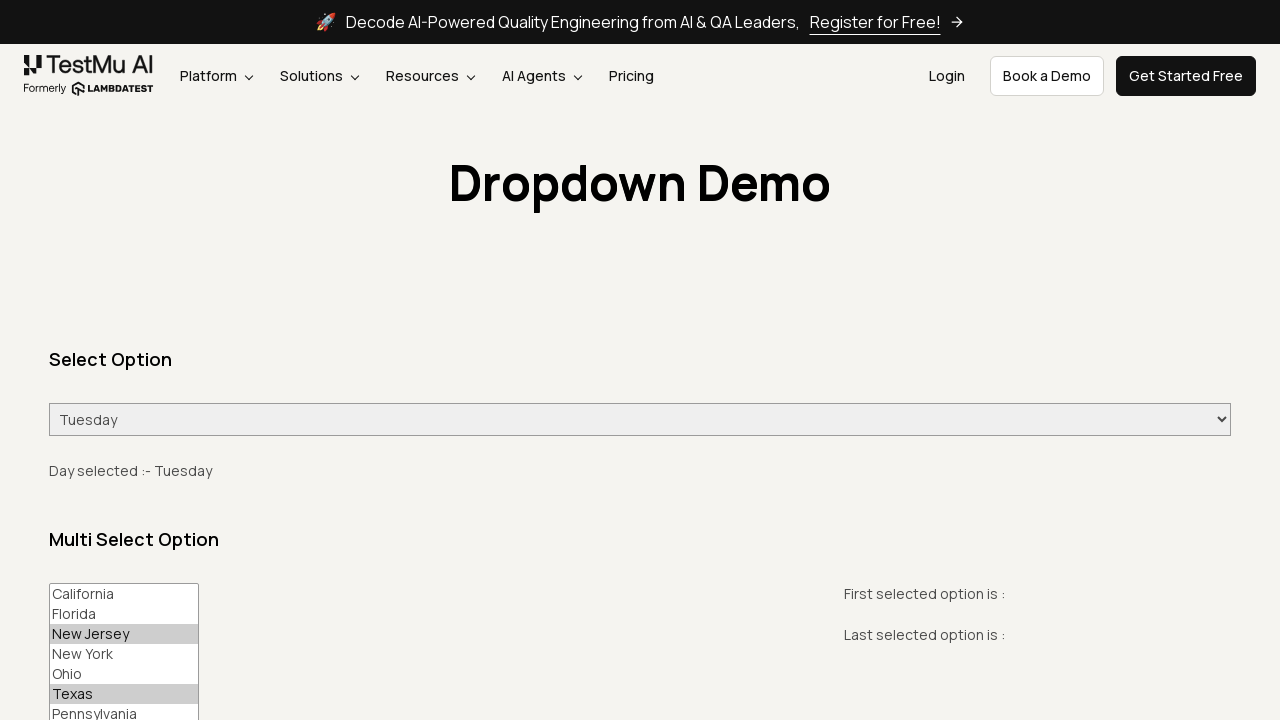

Counted total options: 8
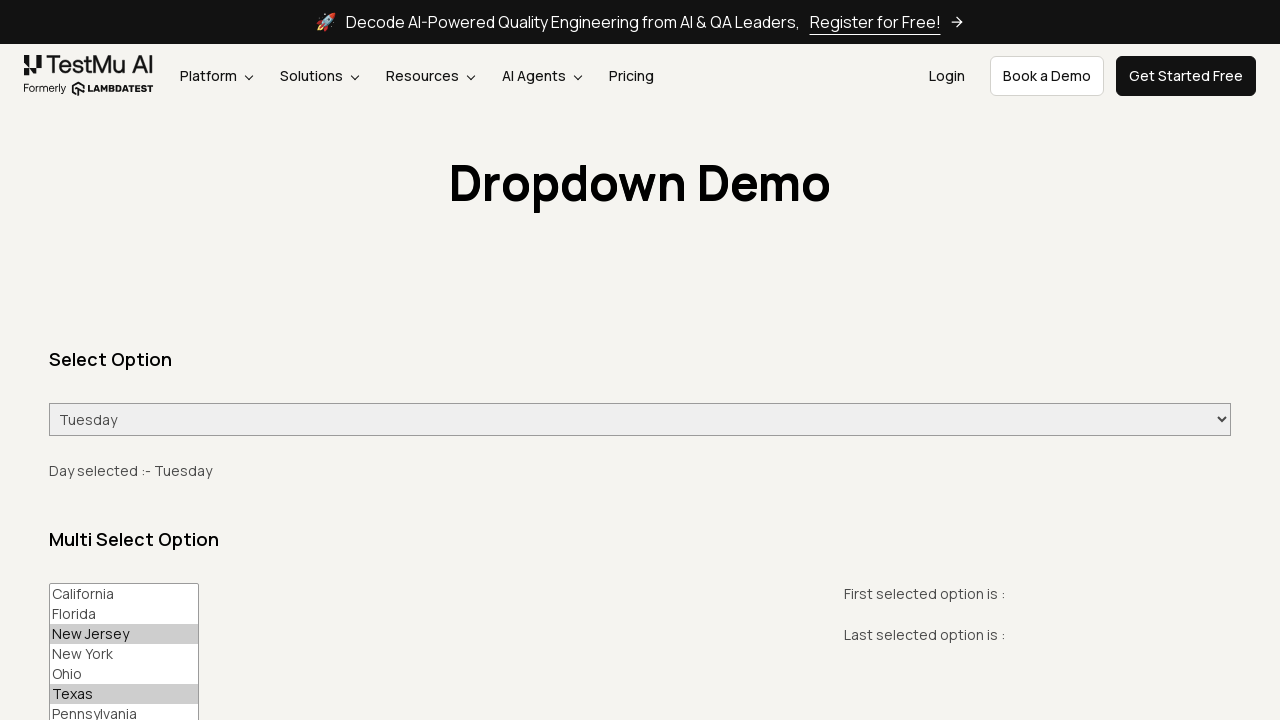

Retrieved all option text values from multi-select dropdown
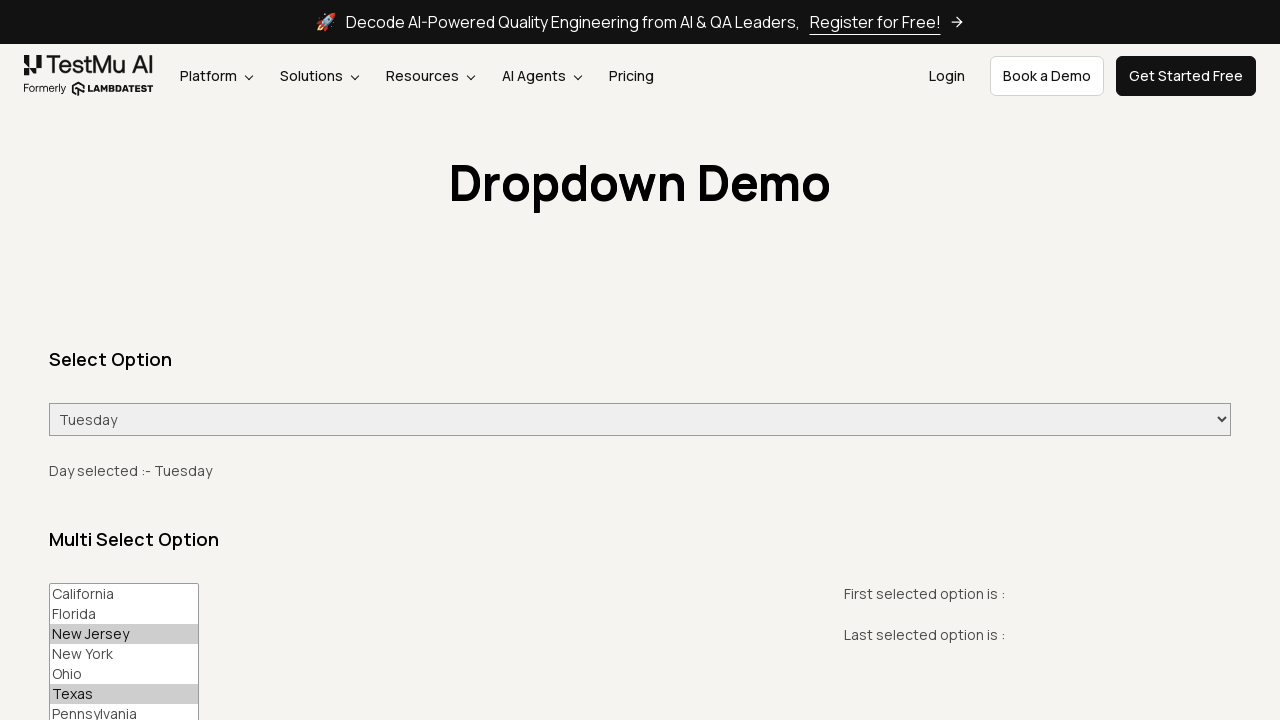

Printed option: California
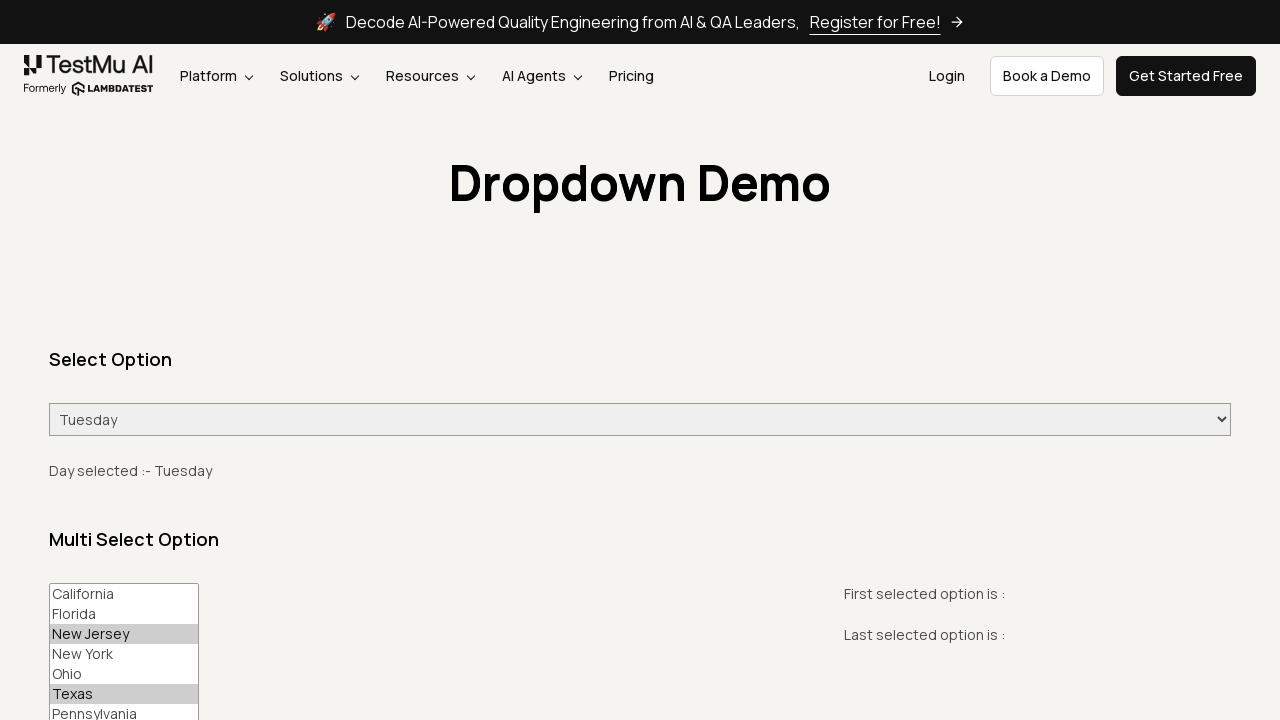

Printed option: Florida
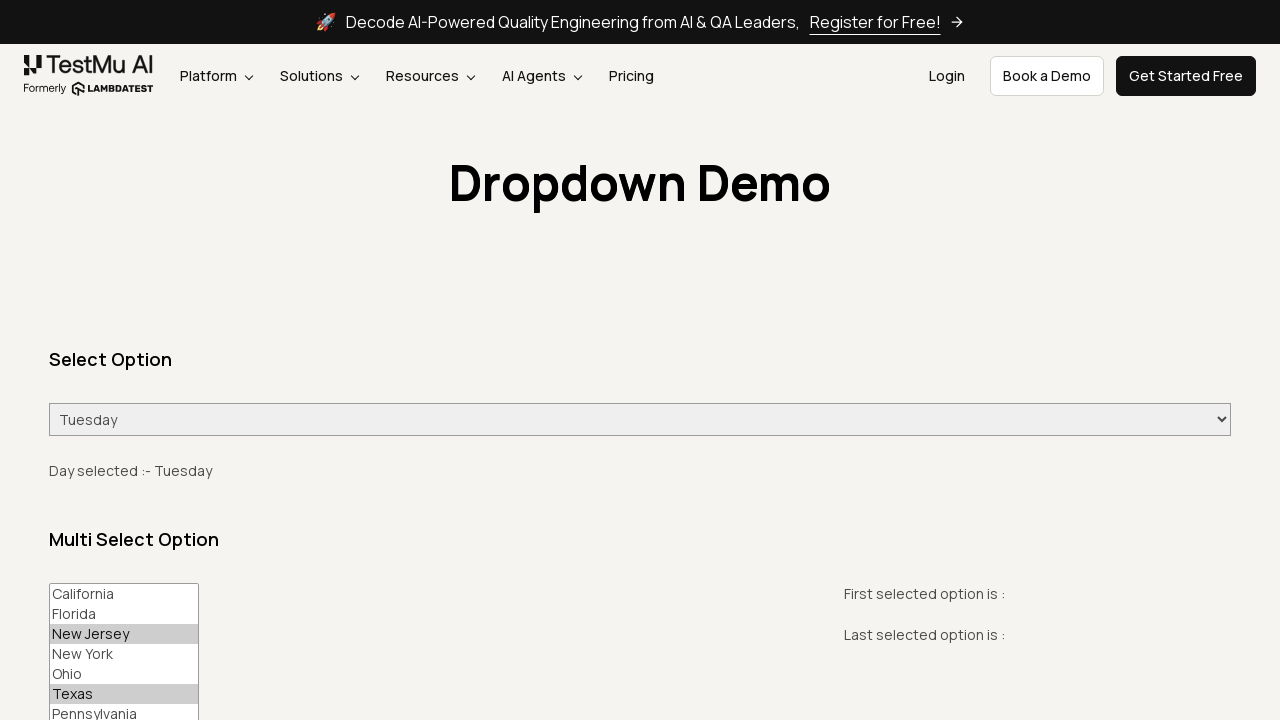

Printed option: New Jersey
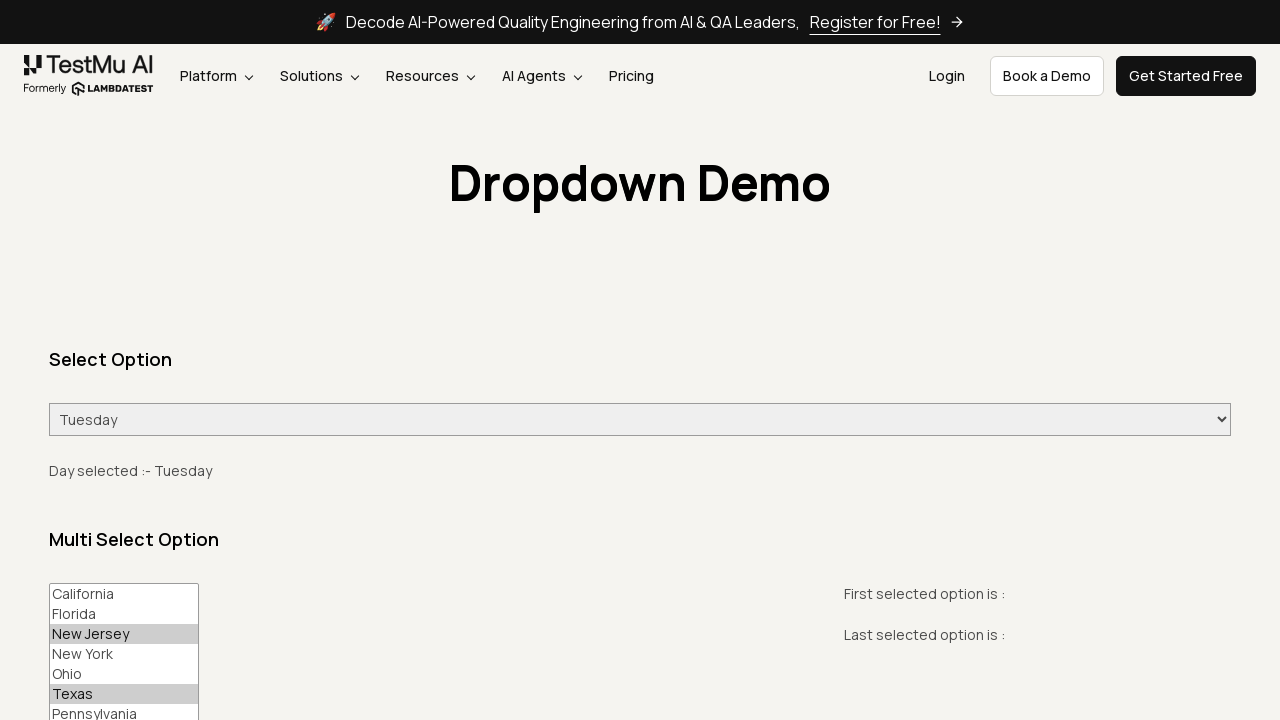

Printed option: New York
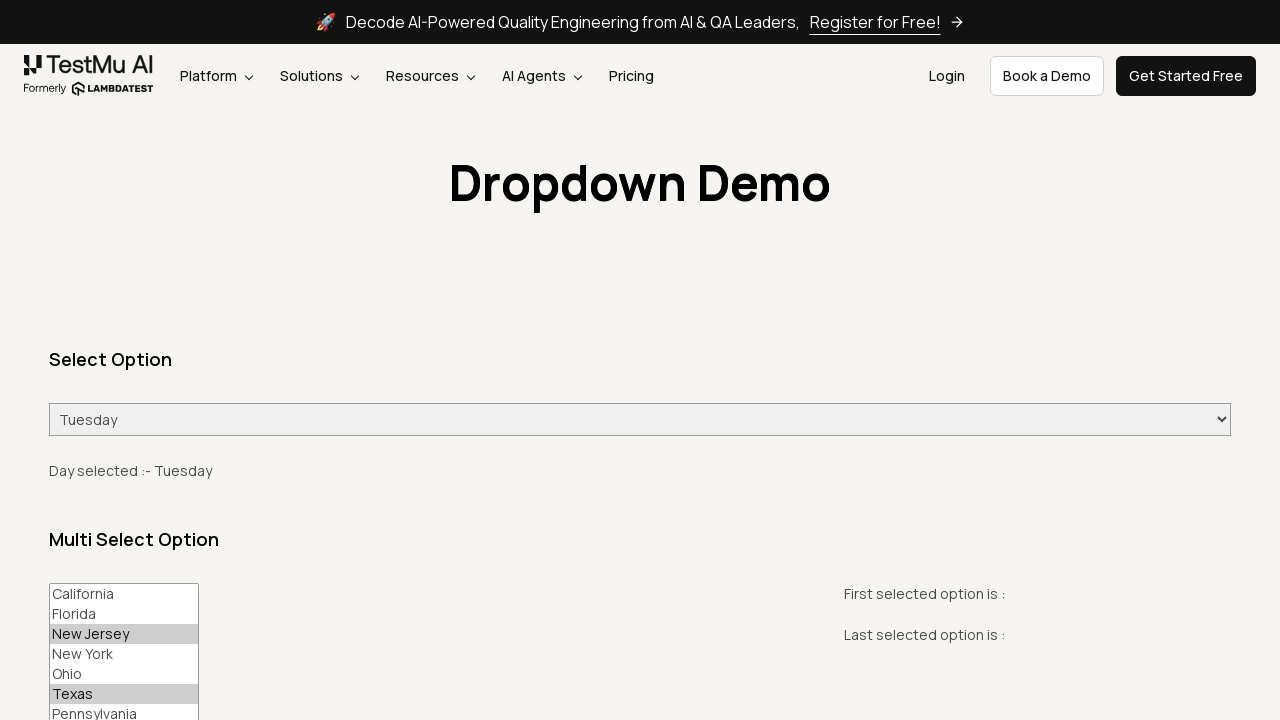

Printed option: Ohio
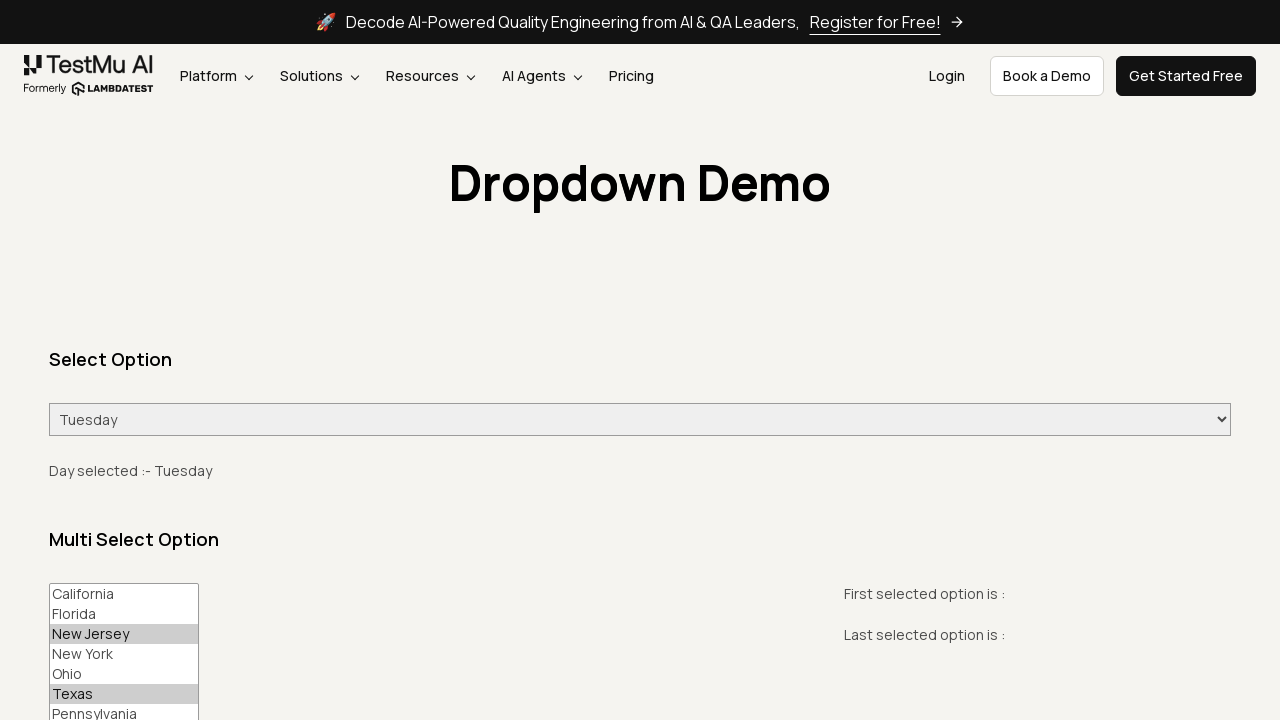

Printed option: Texas
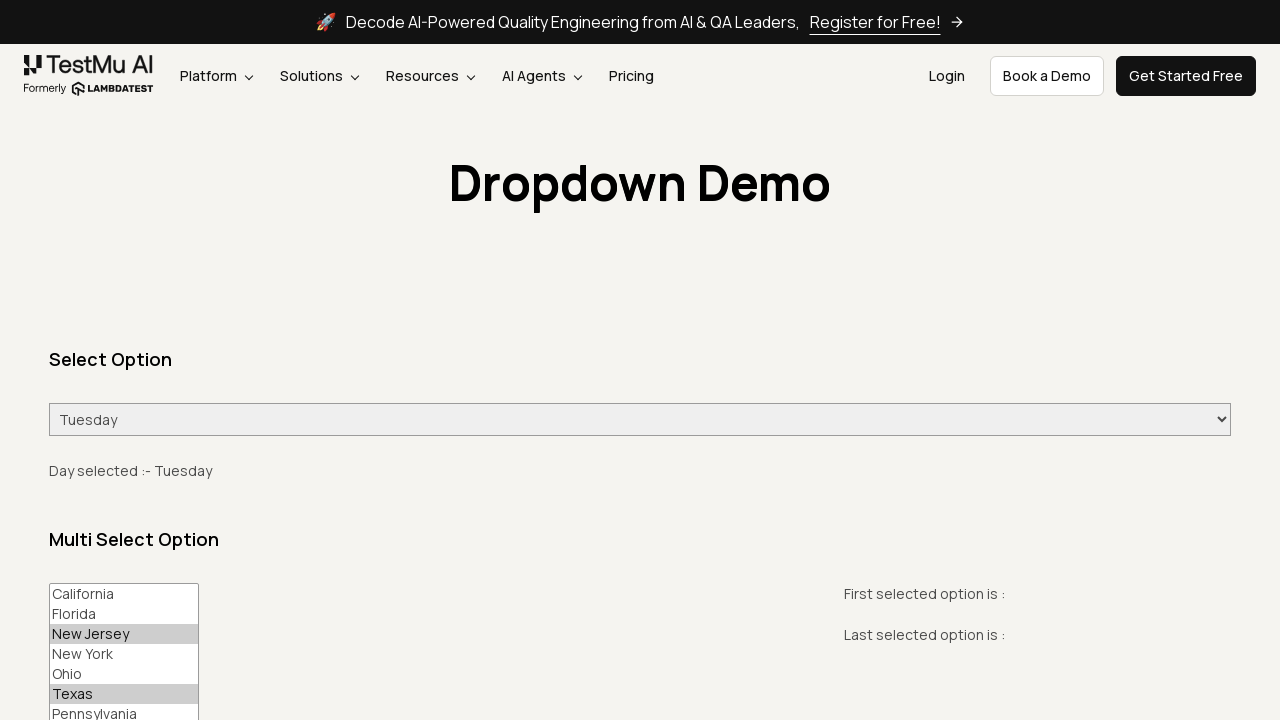

Printed option: Pennsylvania
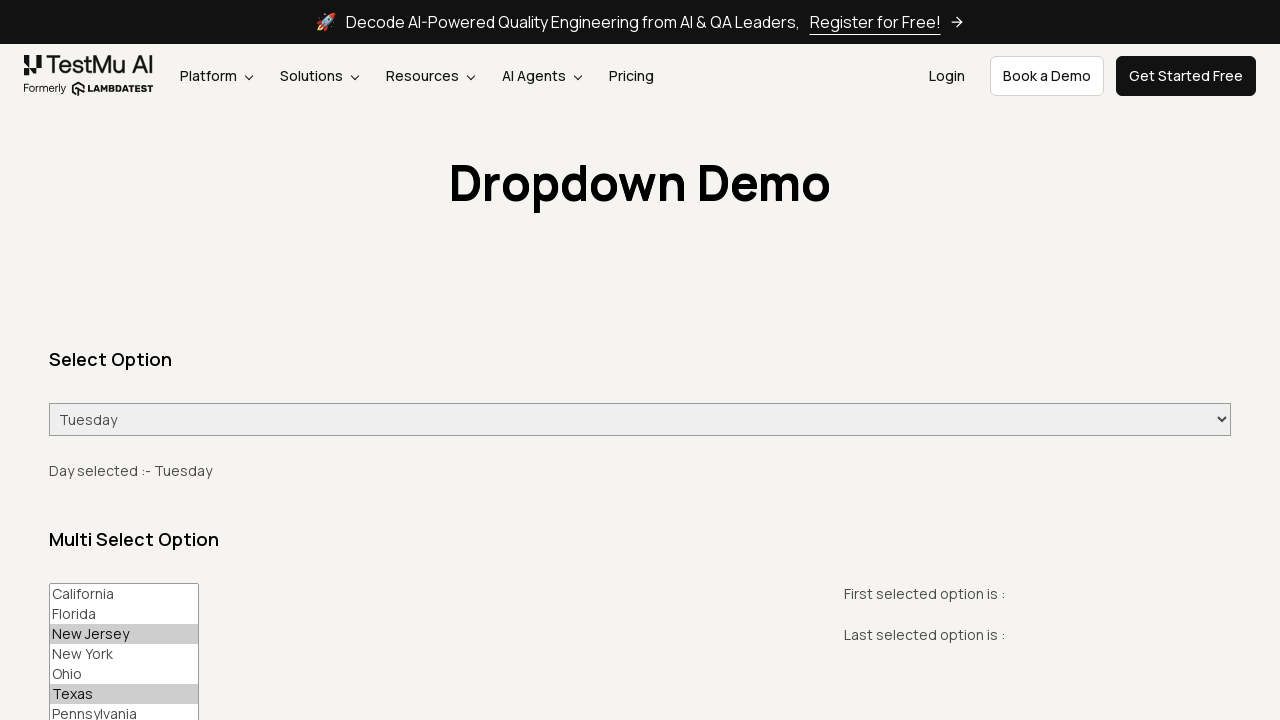

Printed option: Washington
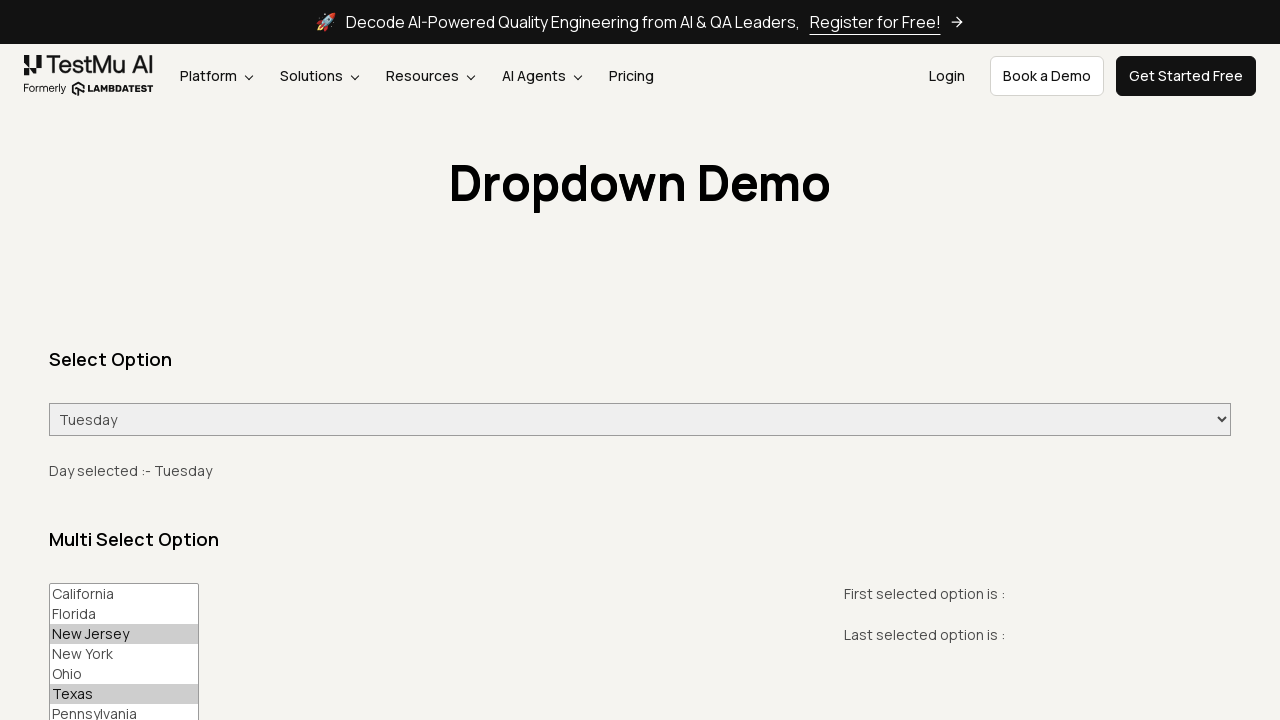

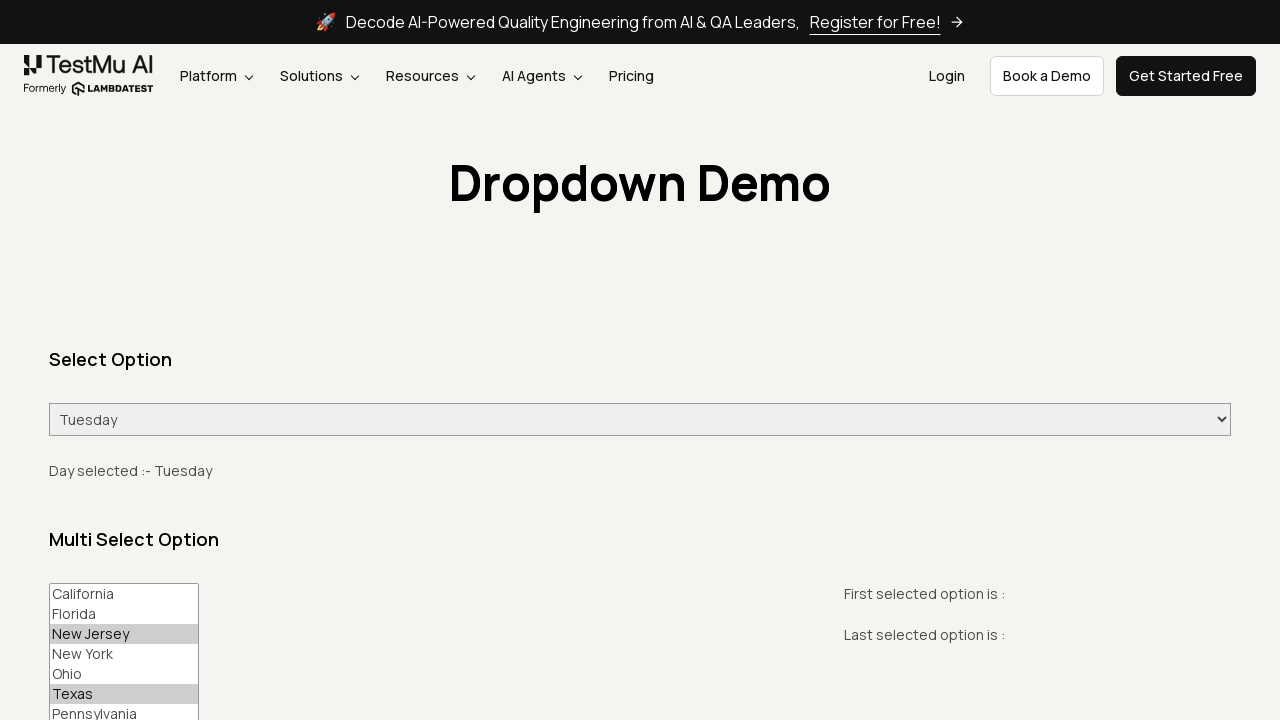